Tests checkbox selection functionality by finding all checkboxes and selecting the one with value "Option-2"

Starting URL: https://www.syntaxprojects.com/basic-checkbox-demo.php

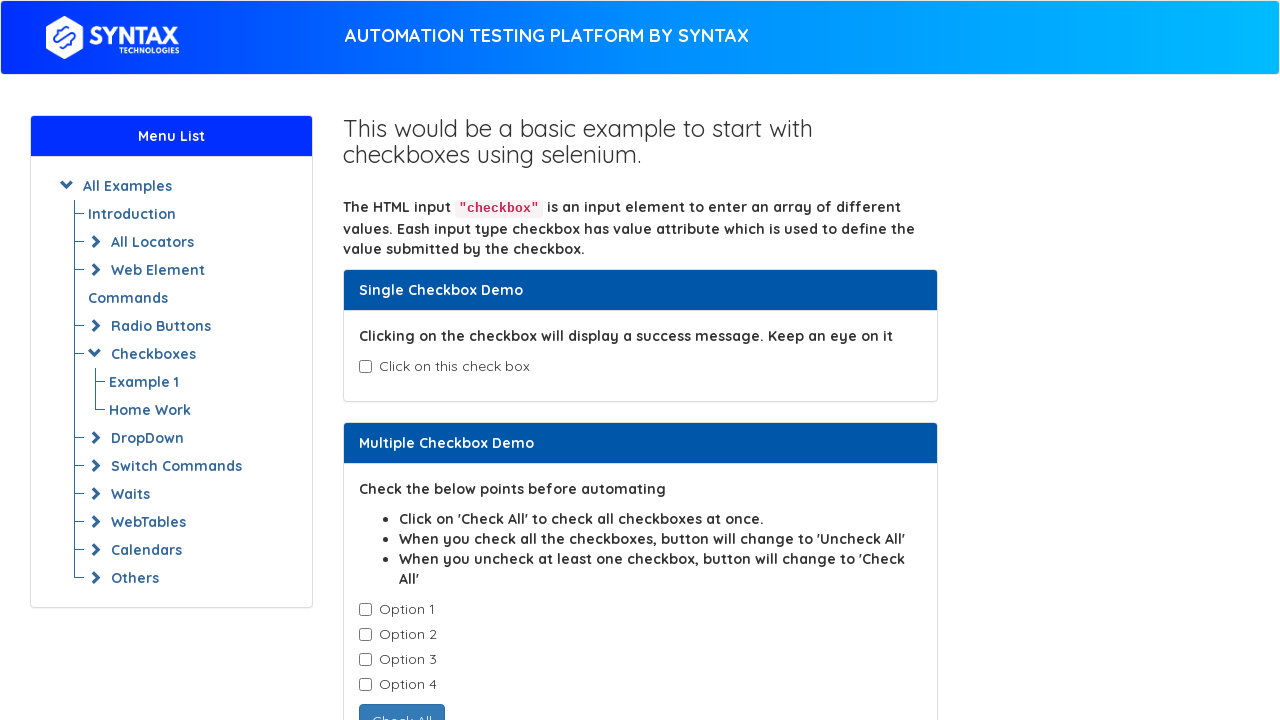

Retrieved all checkboxes with class 'cb1-element'
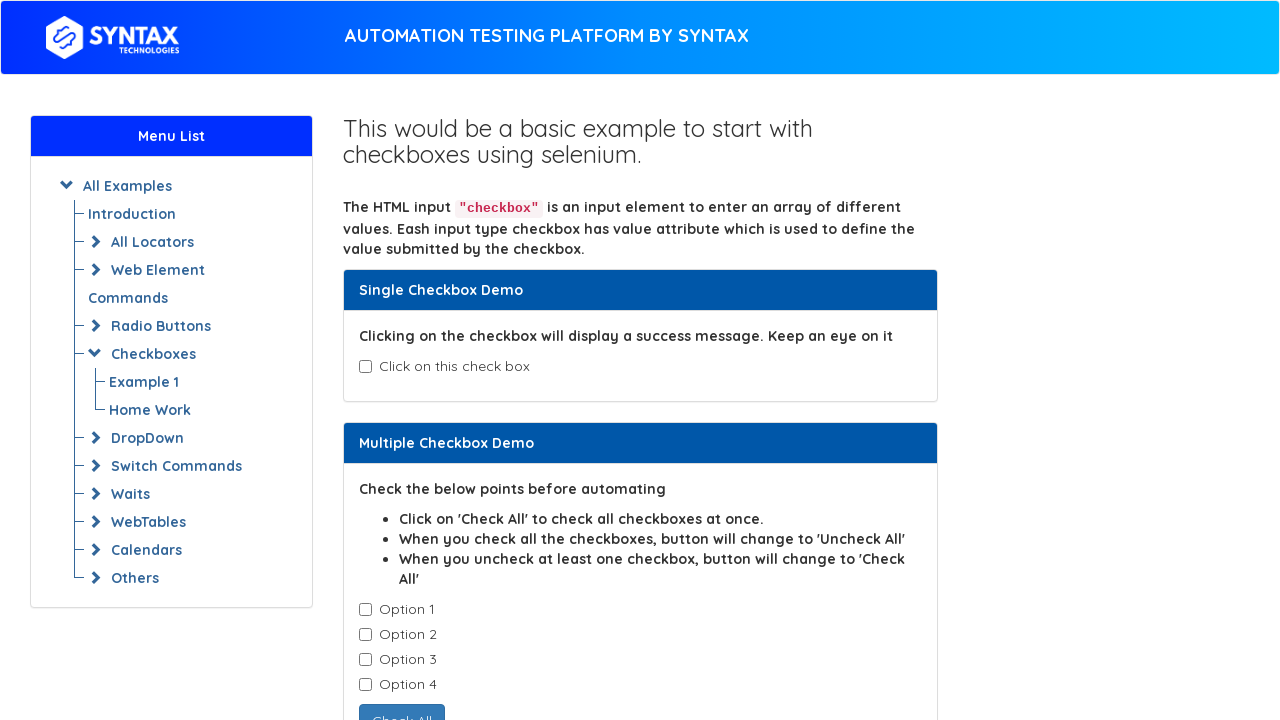

Retrieved checkbox value attribute: Option-1
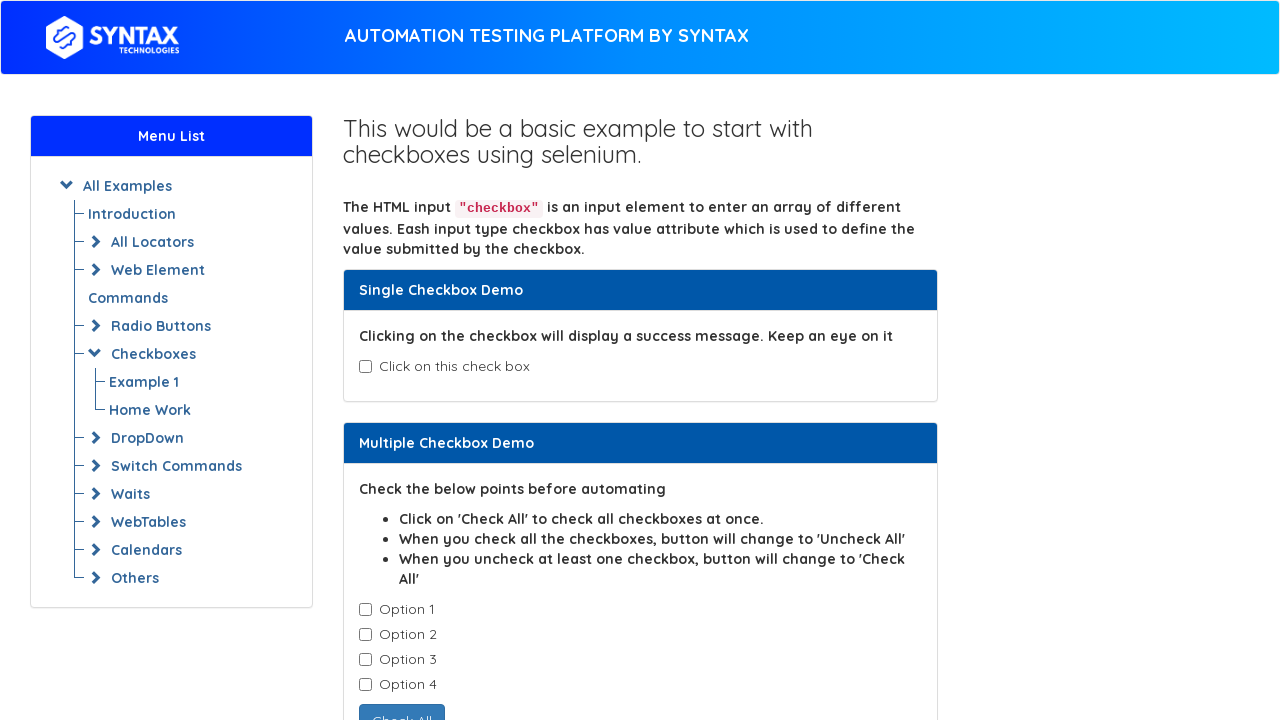

Retrieved checkbox value attribute: Option-2
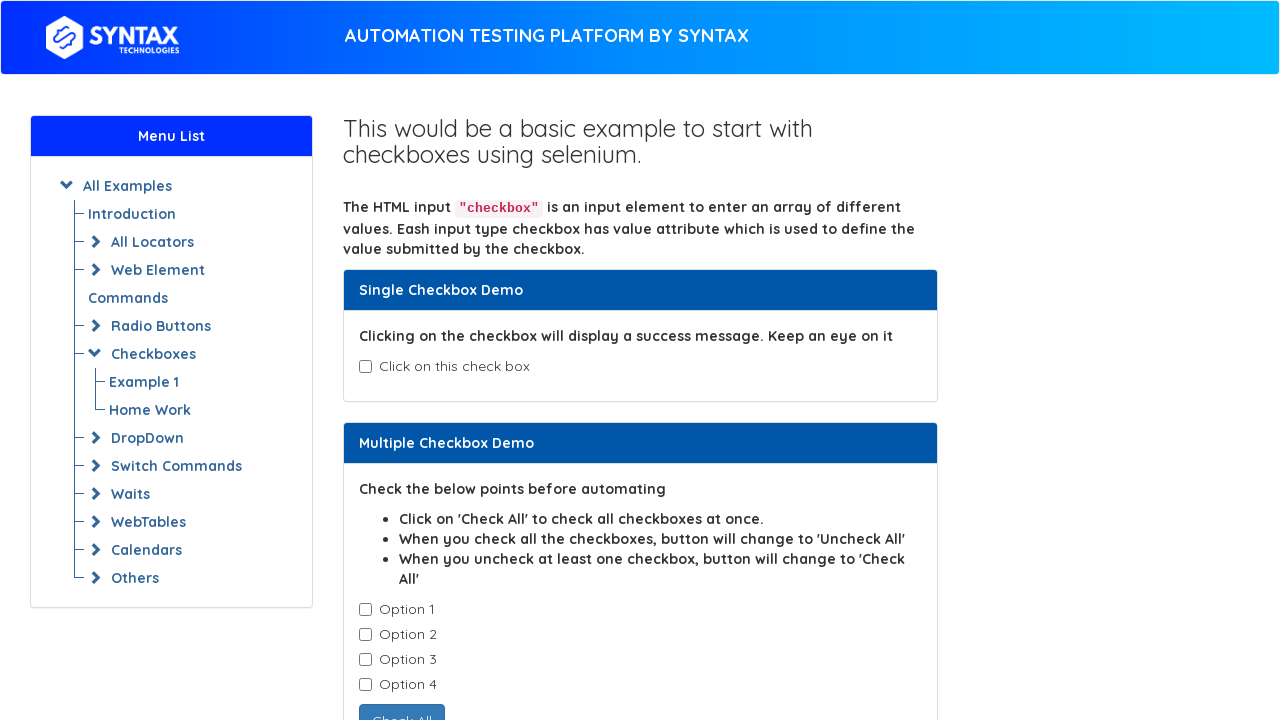

Clicked checkbox with value 'Option-2'
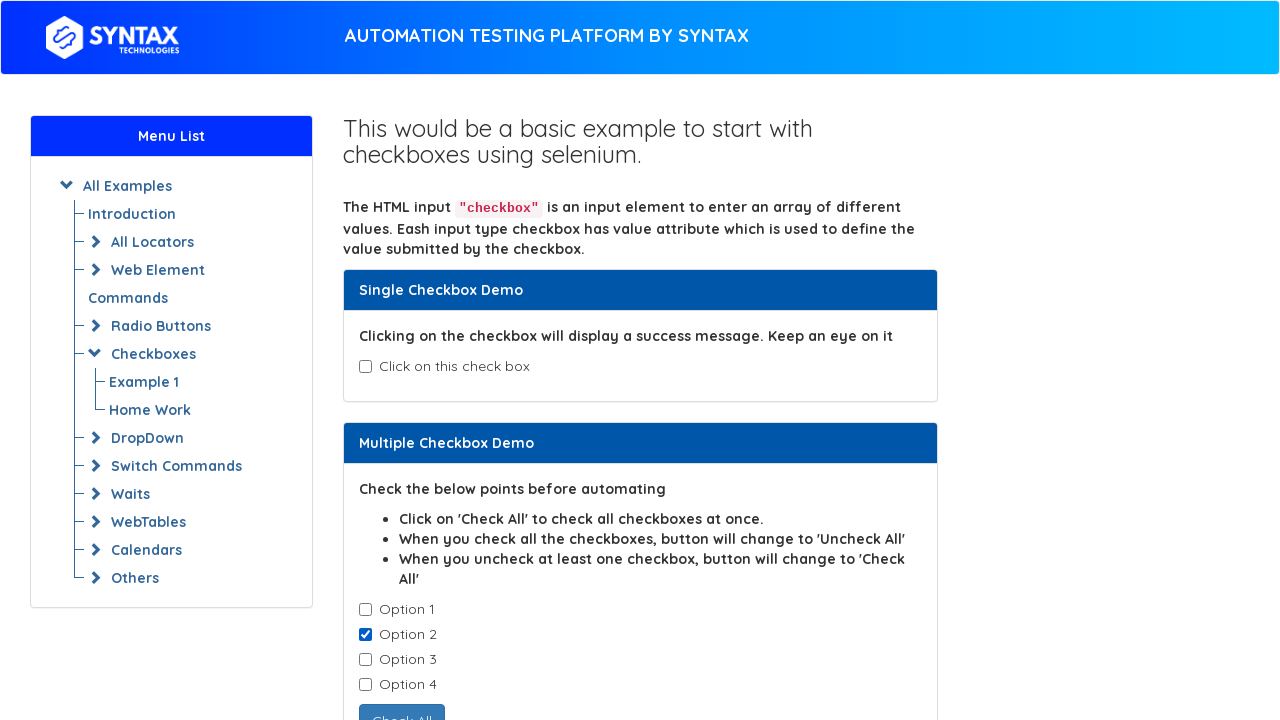

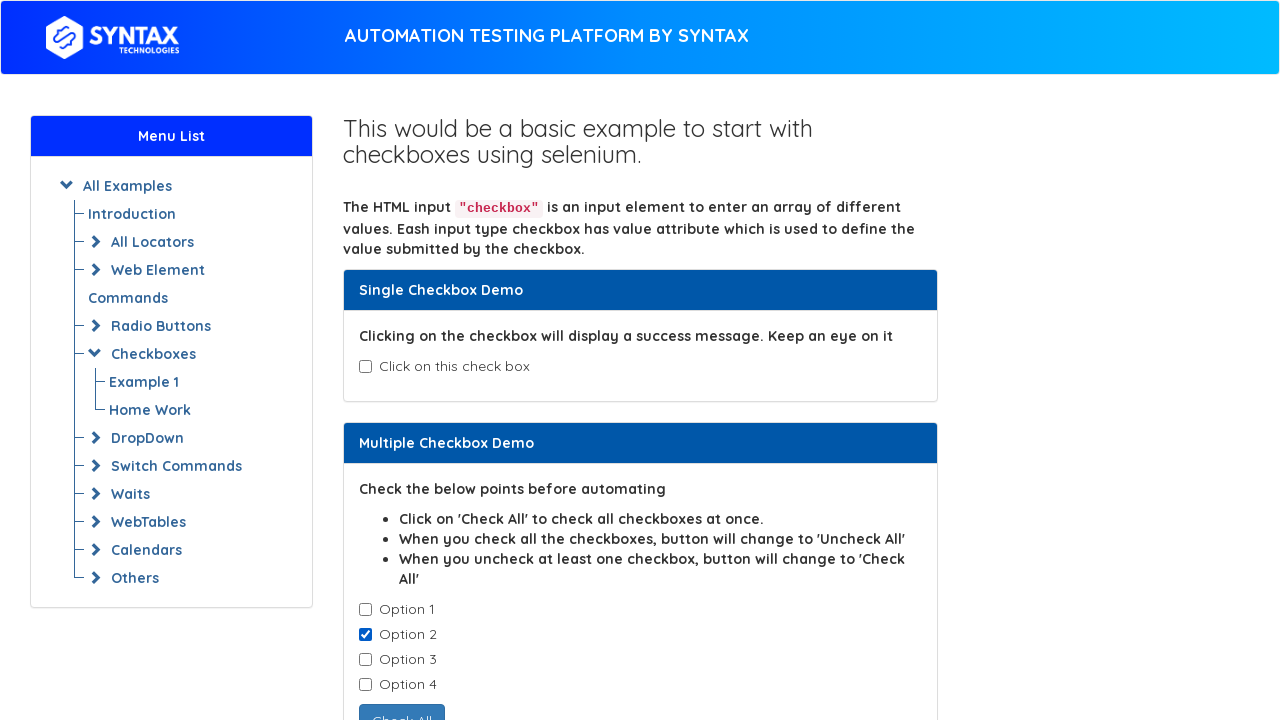